Tests the register as counselor button on the landing page and verifies navigation to the registration page

Starting URL: https://empathicare-dokter.vercel.app/

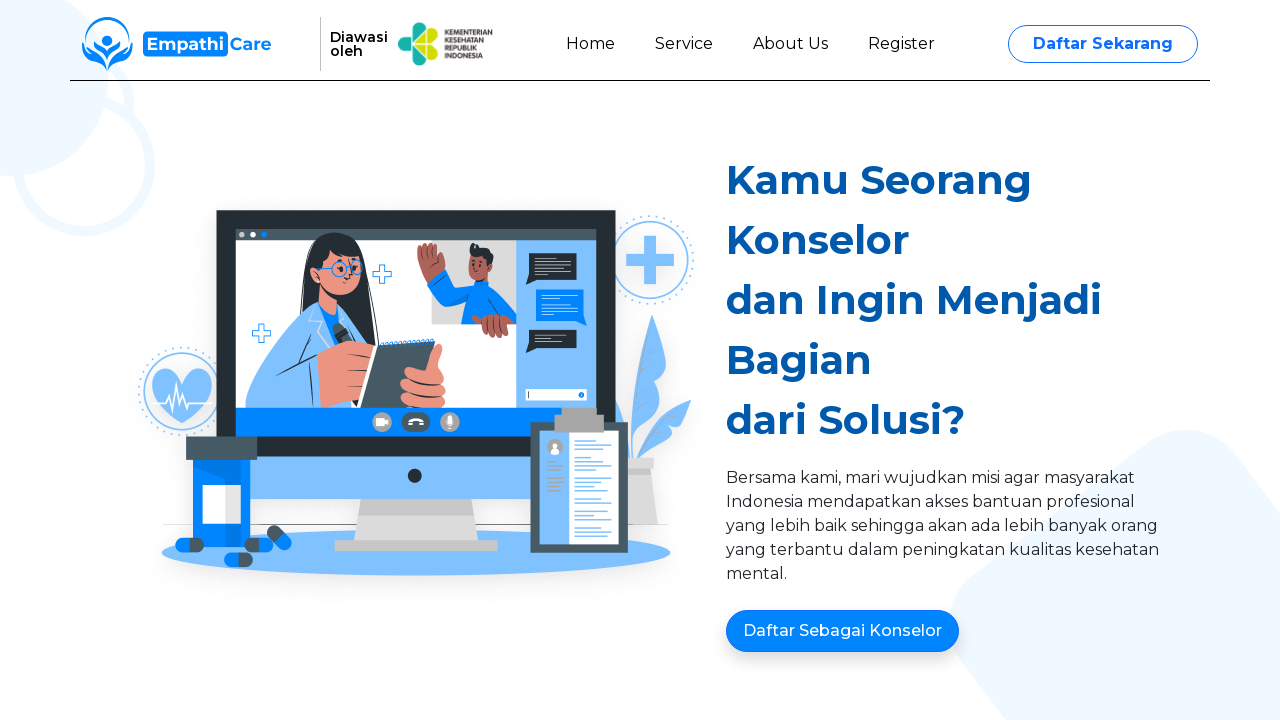

Clicked 'Daftar Sebagai Konselor' (Register as Counselor) button at (842, 631) on button:has-text('Daftar Sebagai Konselor')
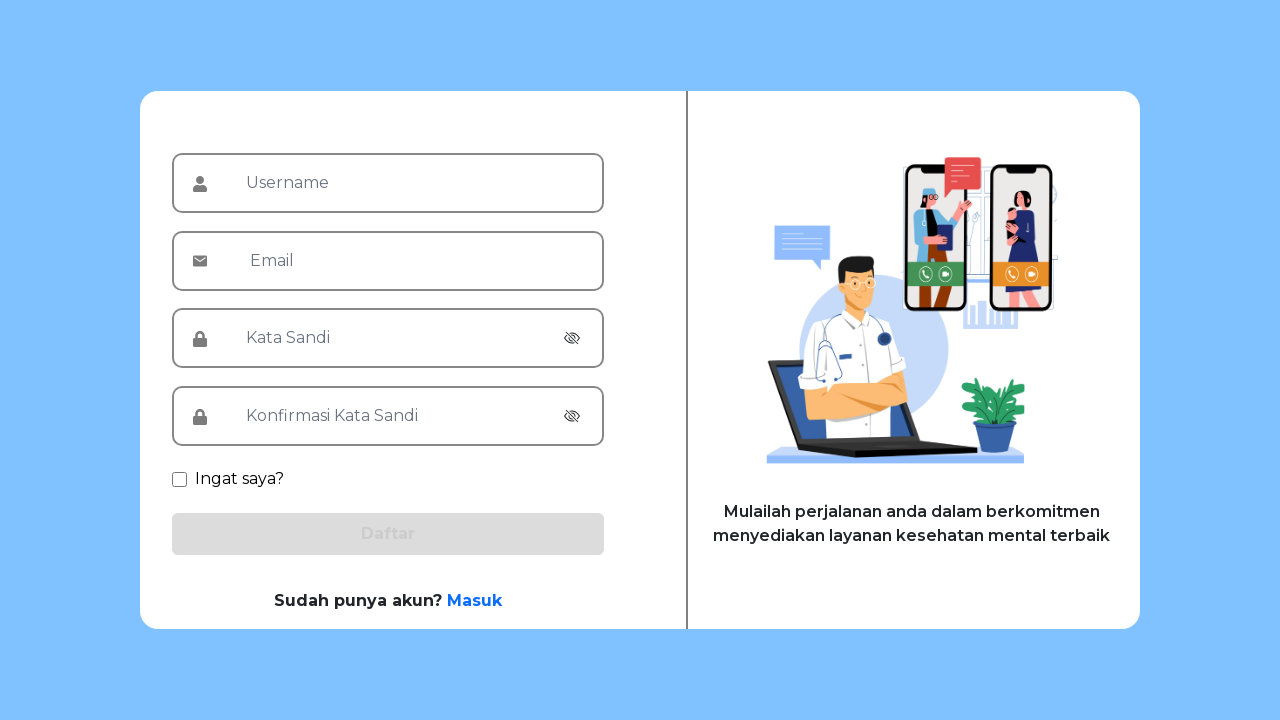

Registration page loaded and 'Daftar' button is visible
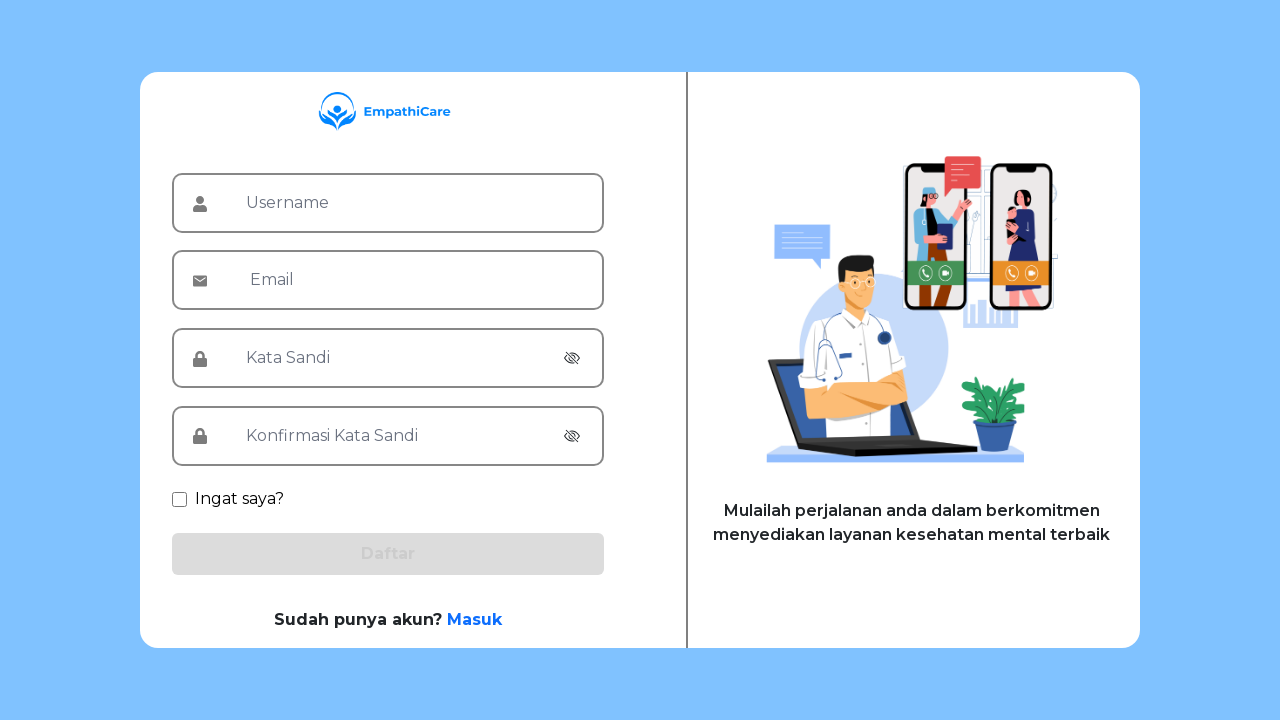

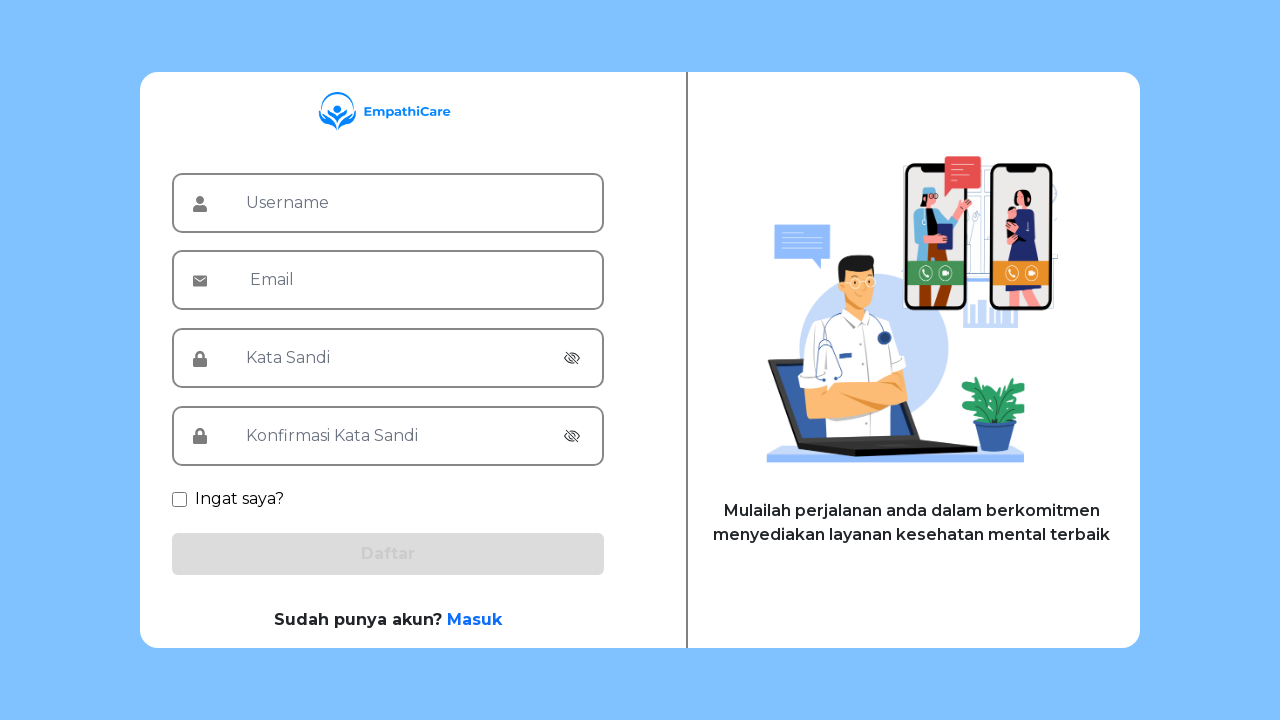